Tests that Clear completed button is hidden when no items are completed

Starting URL: https://demo.playwright.dev/todomvc

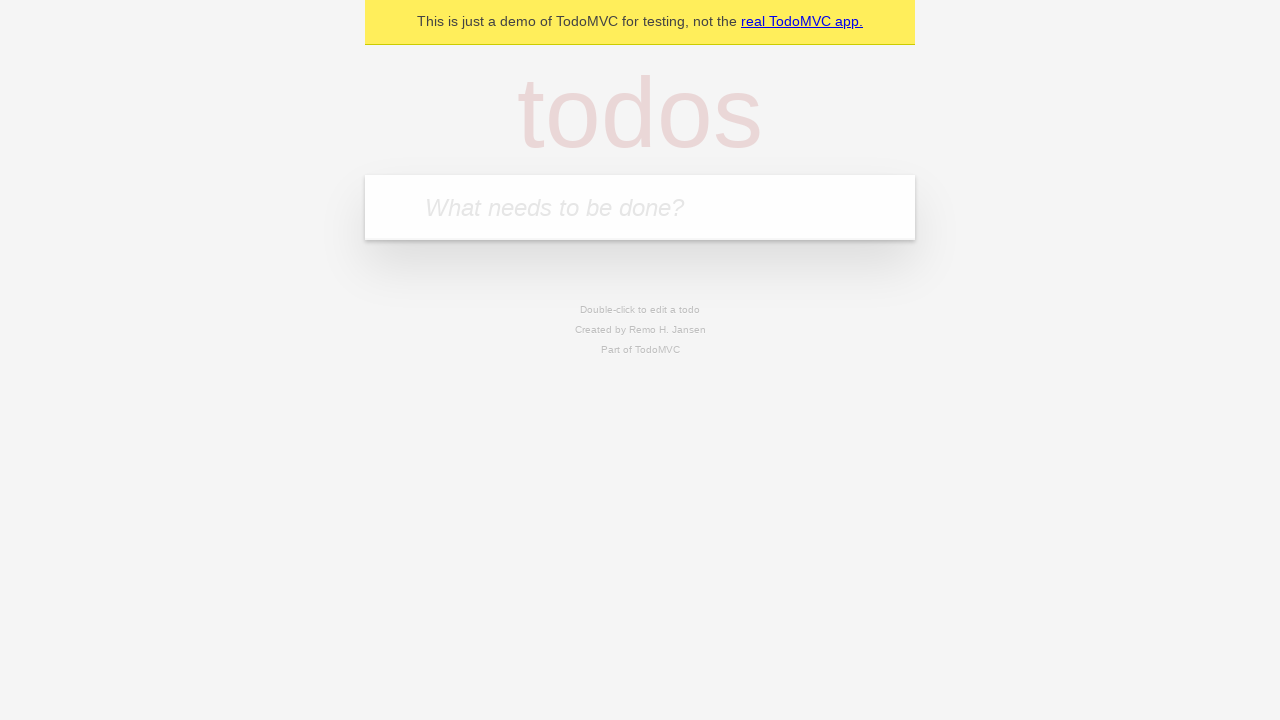

Filled todo input with 'buy some cheese' on internal:attr=[placeholder="What needs to be done?"i]
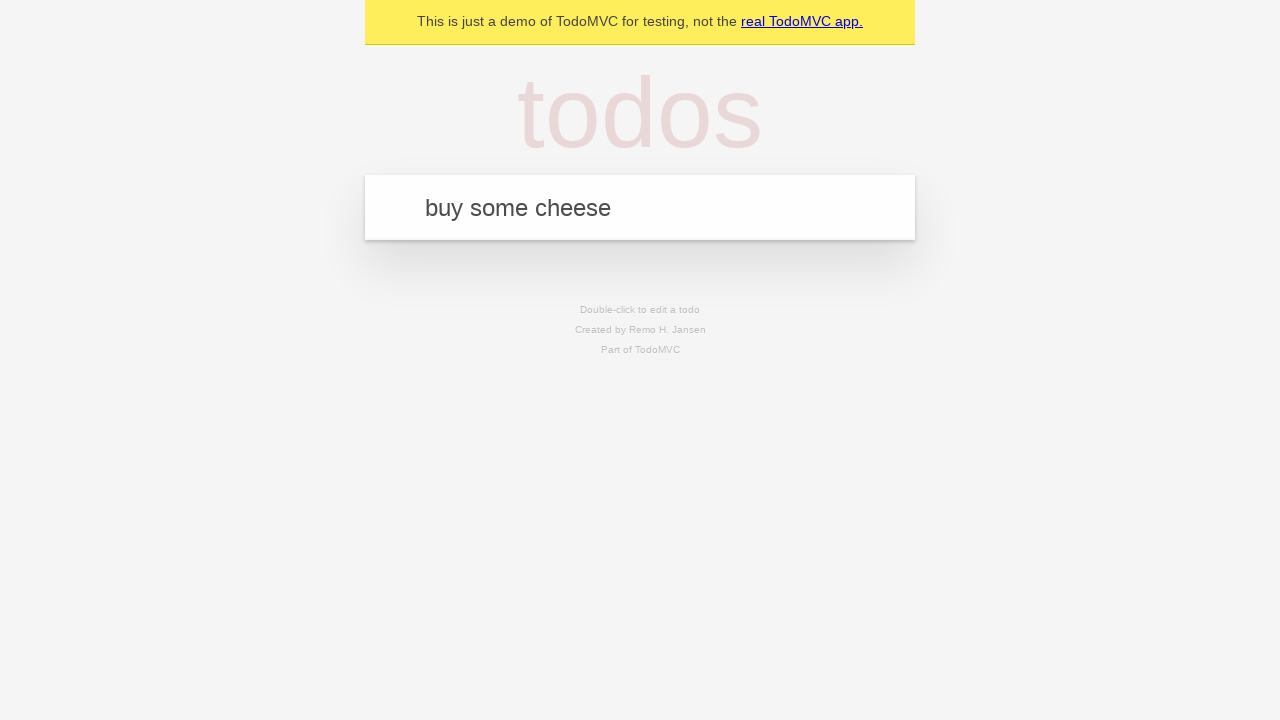

Pressed Enter to add first todo on internal:attr=[placeholder="What needs to be done?"i]
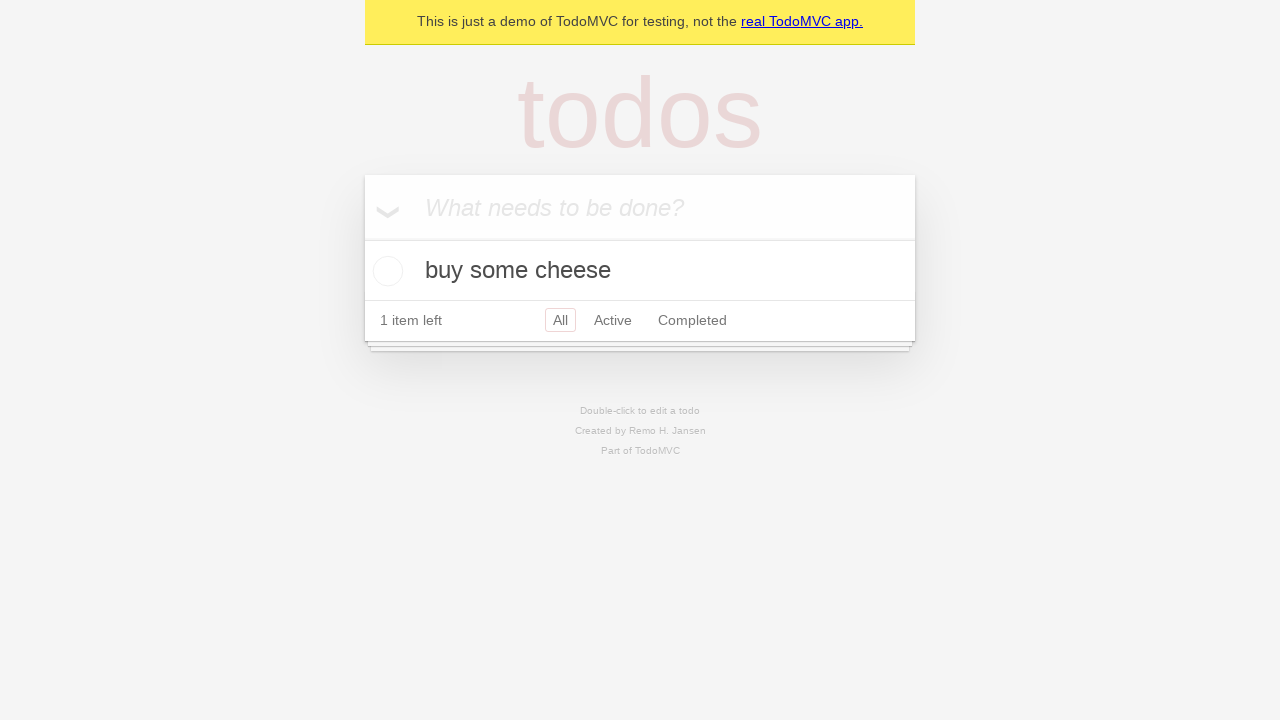

Filled todo input with 'feed the cat' on internal:attr=[placeholder="What needs to be done?"i]
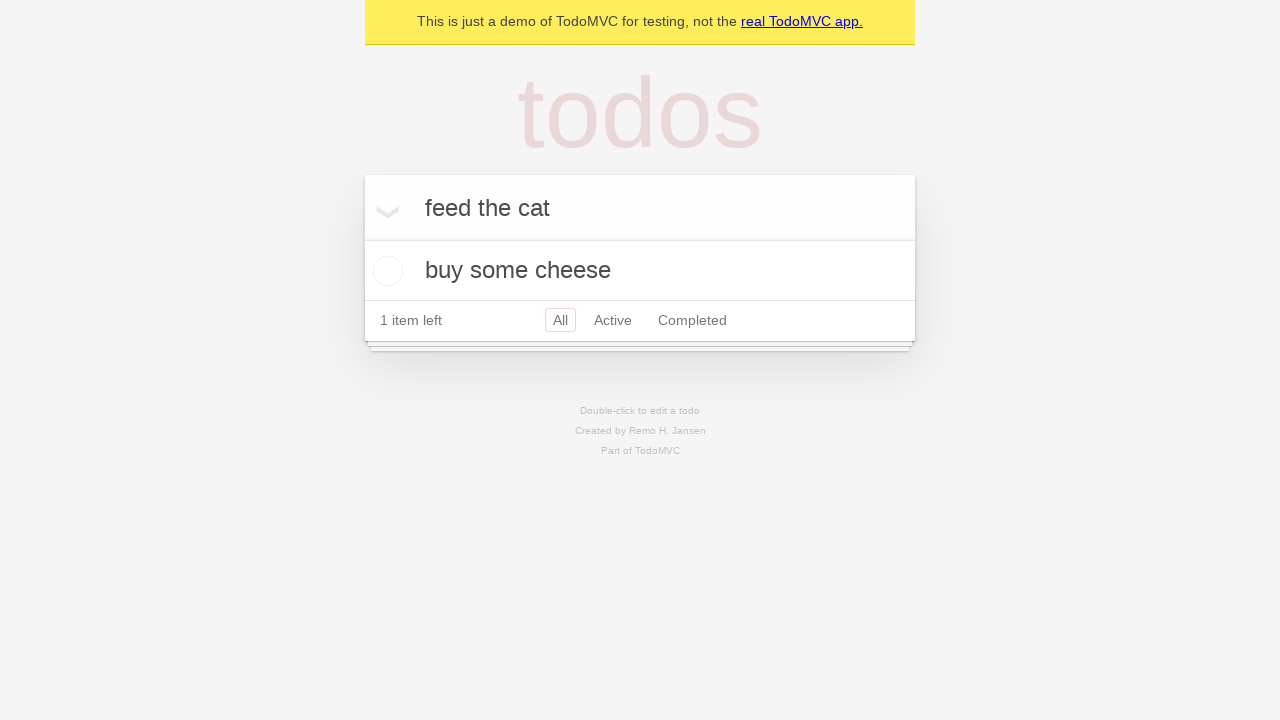

Pressed Enter to add second todo on internal:attr=[placeholder="What needs to be done?"i]
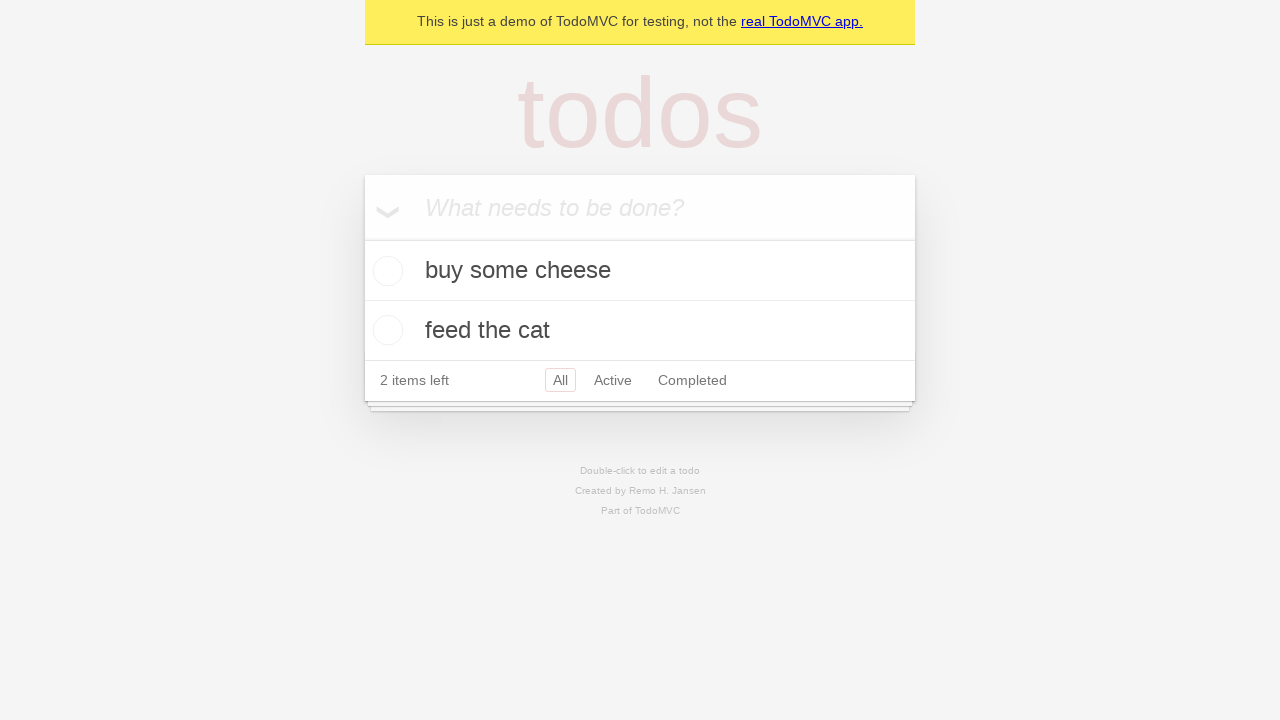

Filled todo input with 'book a doctors appointment' on internal:attr=[placeholder="What needs to be done?"i]
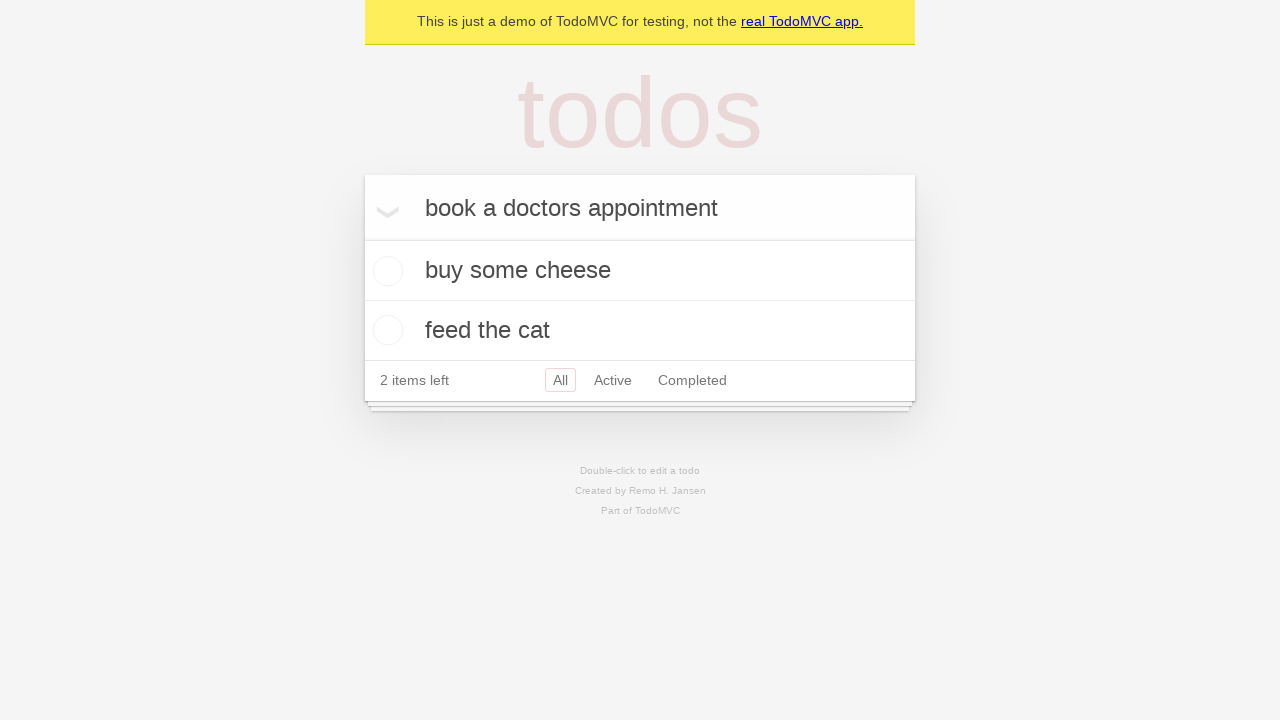

Pressed Enter to add third todo on internal:attr=[placeholder="What needs to be done?"i]
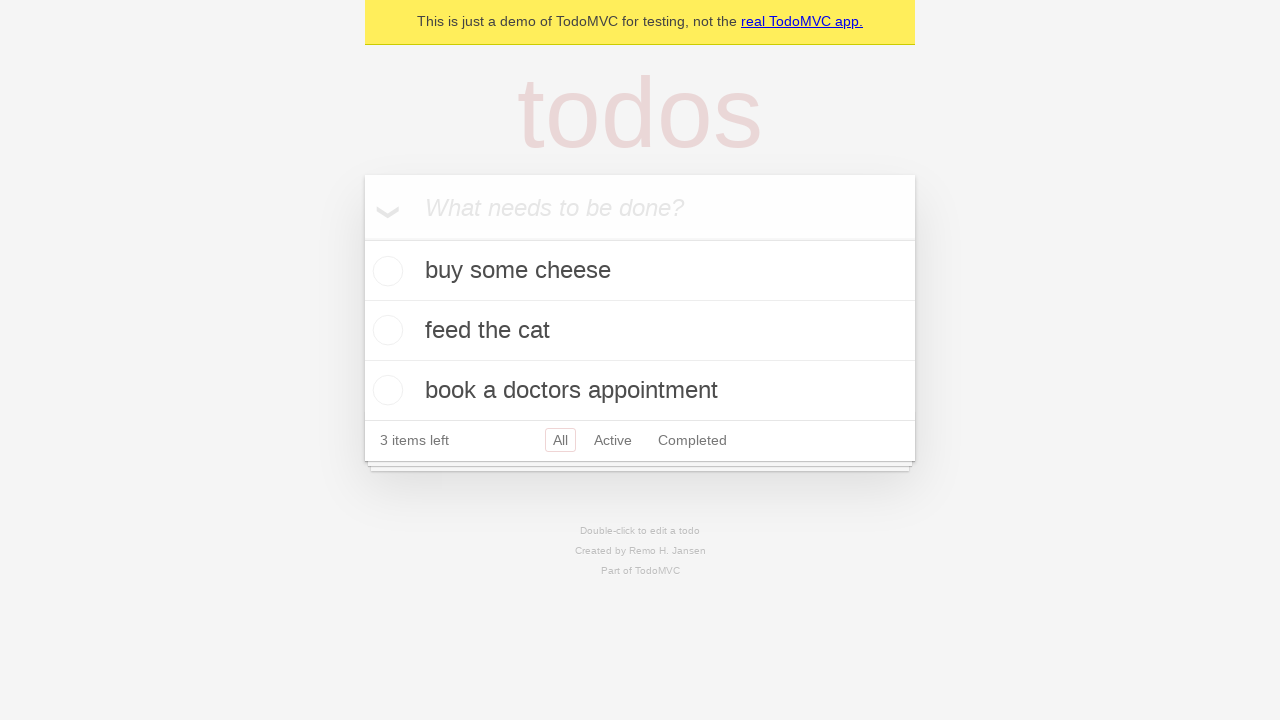

Checked the first todo item at (385, 271) on .todo-list li .toggle >> nth=0
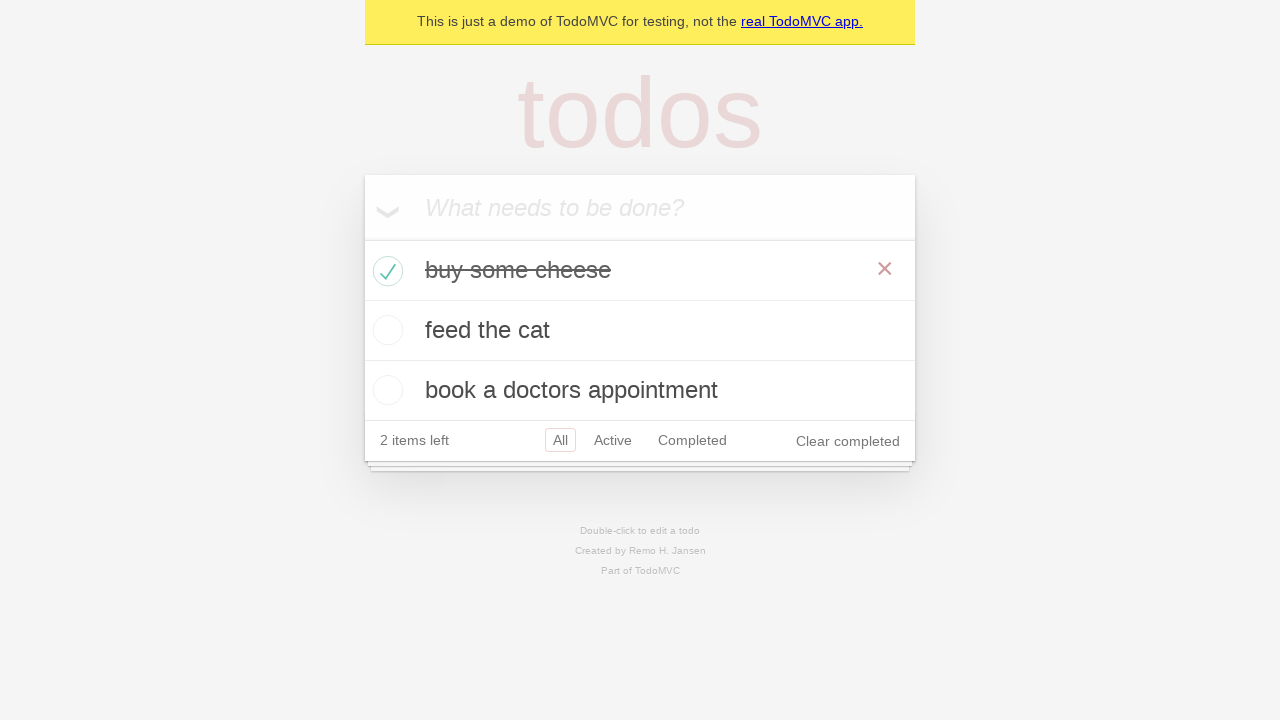

Clicked Clear completed button at (848, 441) on internal:role=button[name="Clear completed"i]
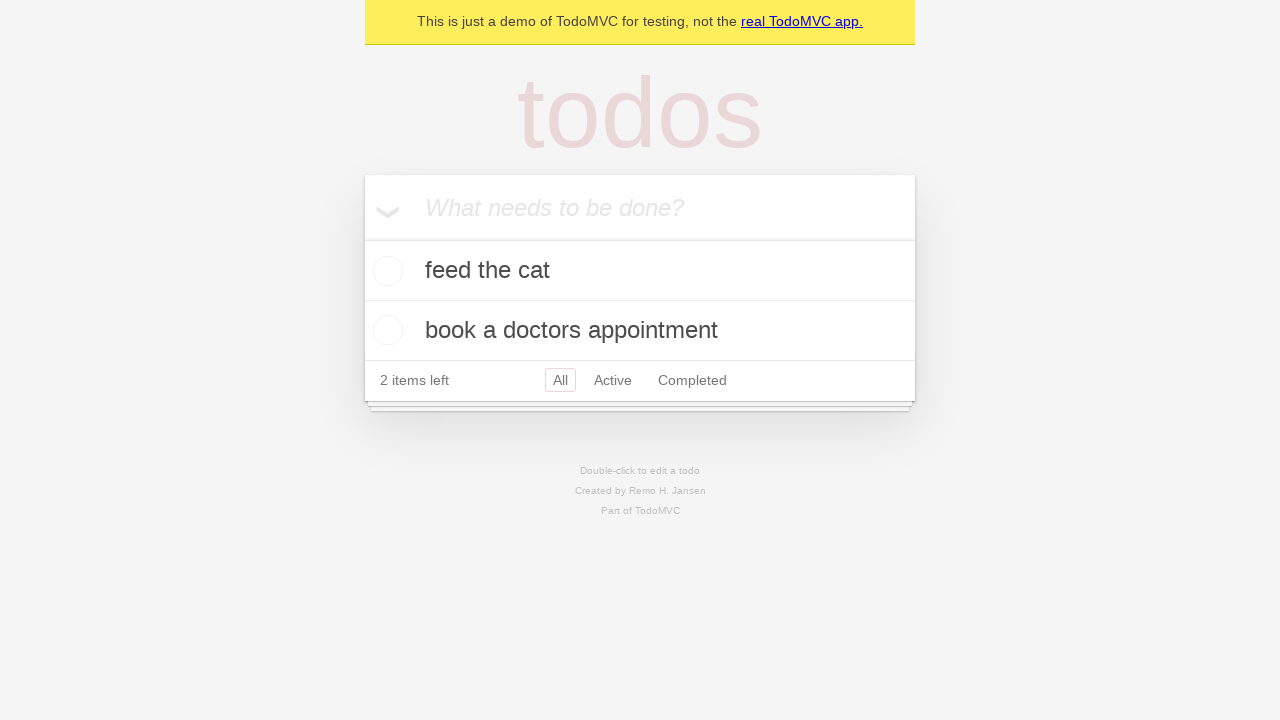

Waited 500ms for Clear completed button to hide
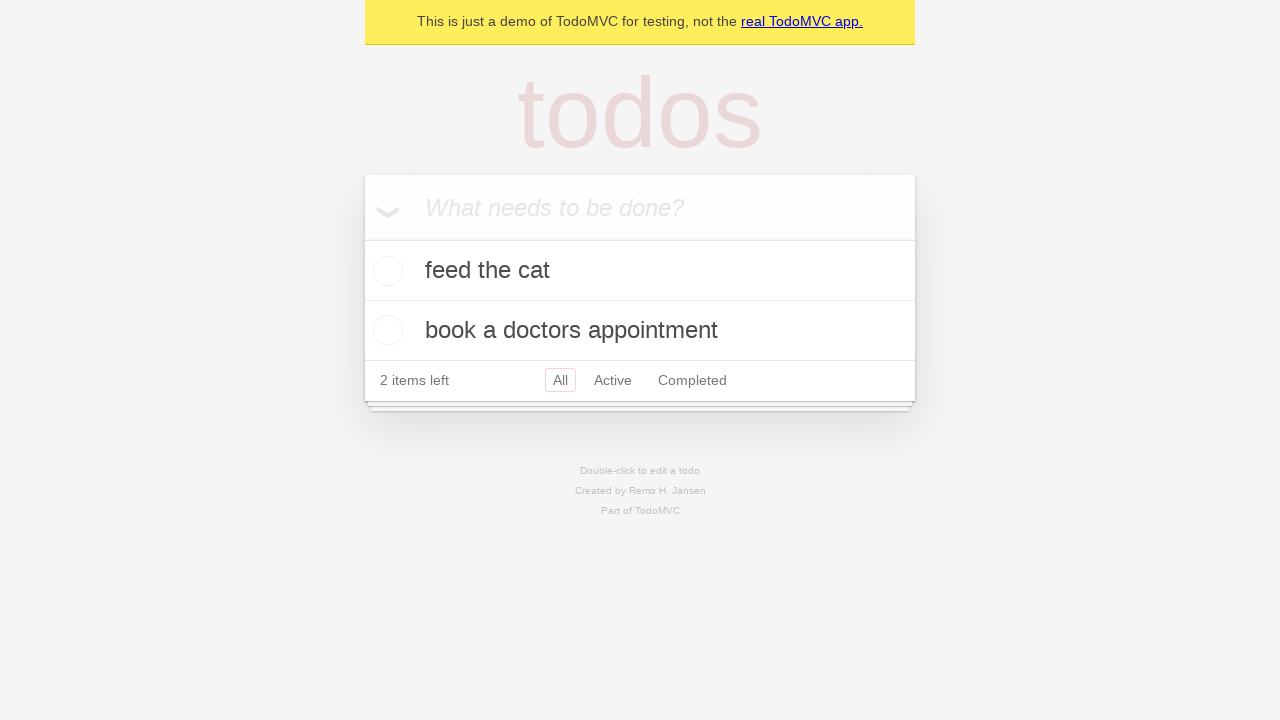

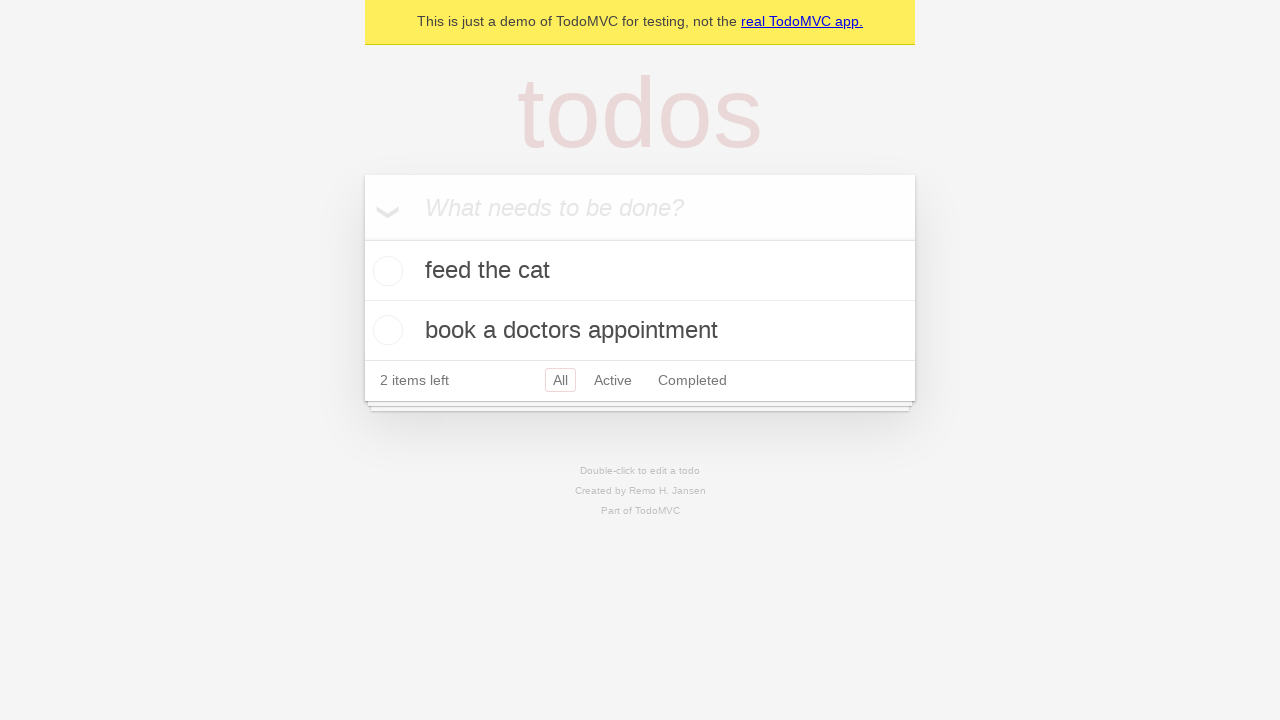